Tests the add/remove elements functionality on Herokuapp by clicking the Add Element button and verifying a new element appears

Starting URL: https://the-internet.herokuapp.com/

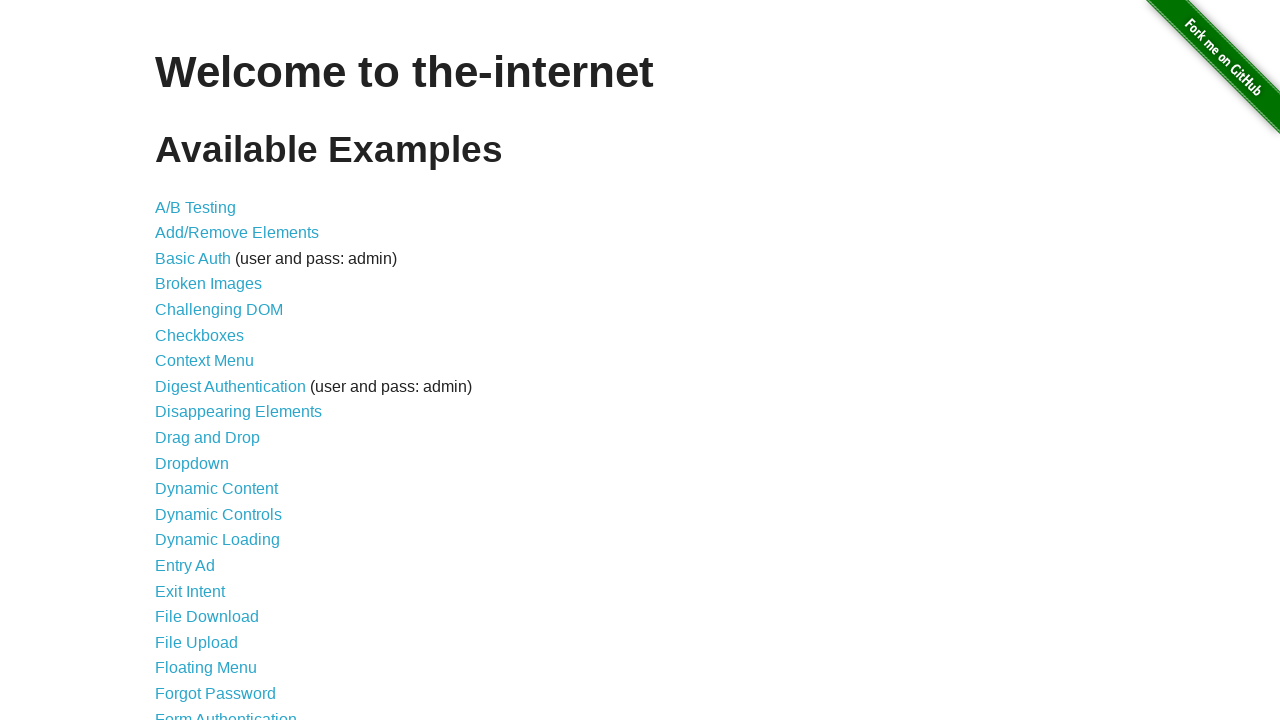

Clicked on Add/Remove Elements link at (237, 233) on a[href='/add_remove_elements/']
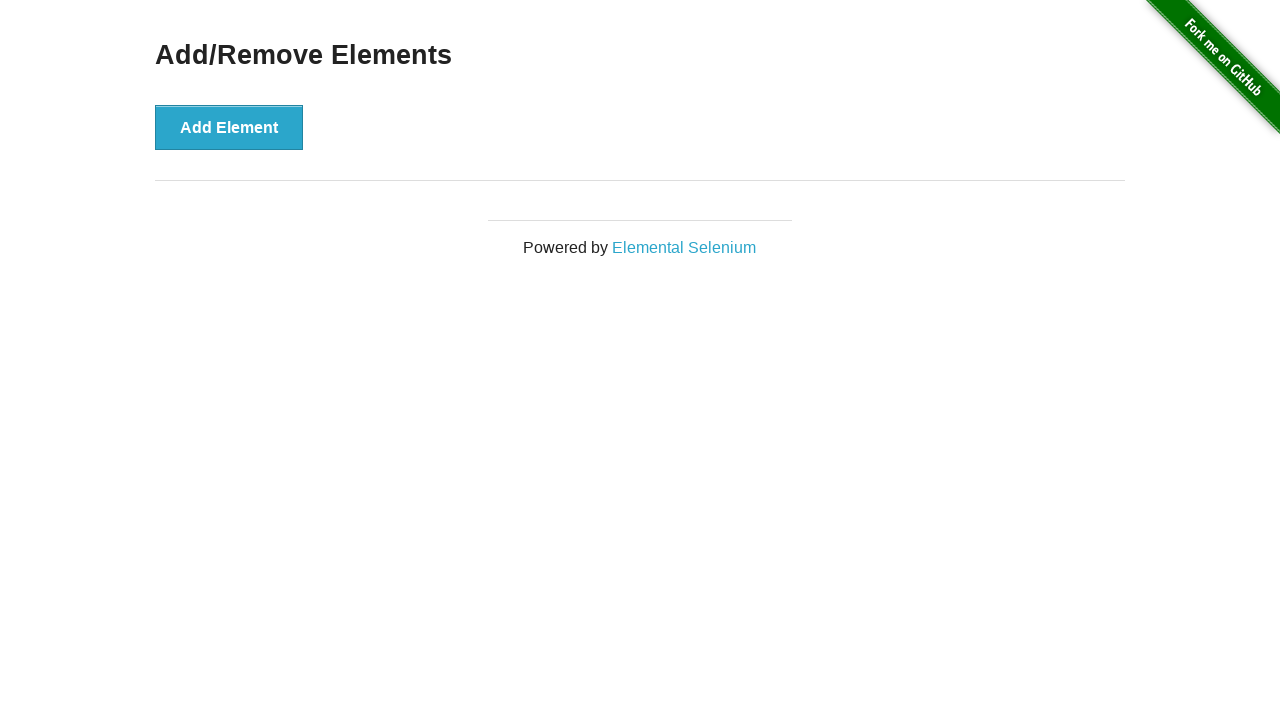

Clicked Add Element button at (229, 127) on button[onclick='addElement()']
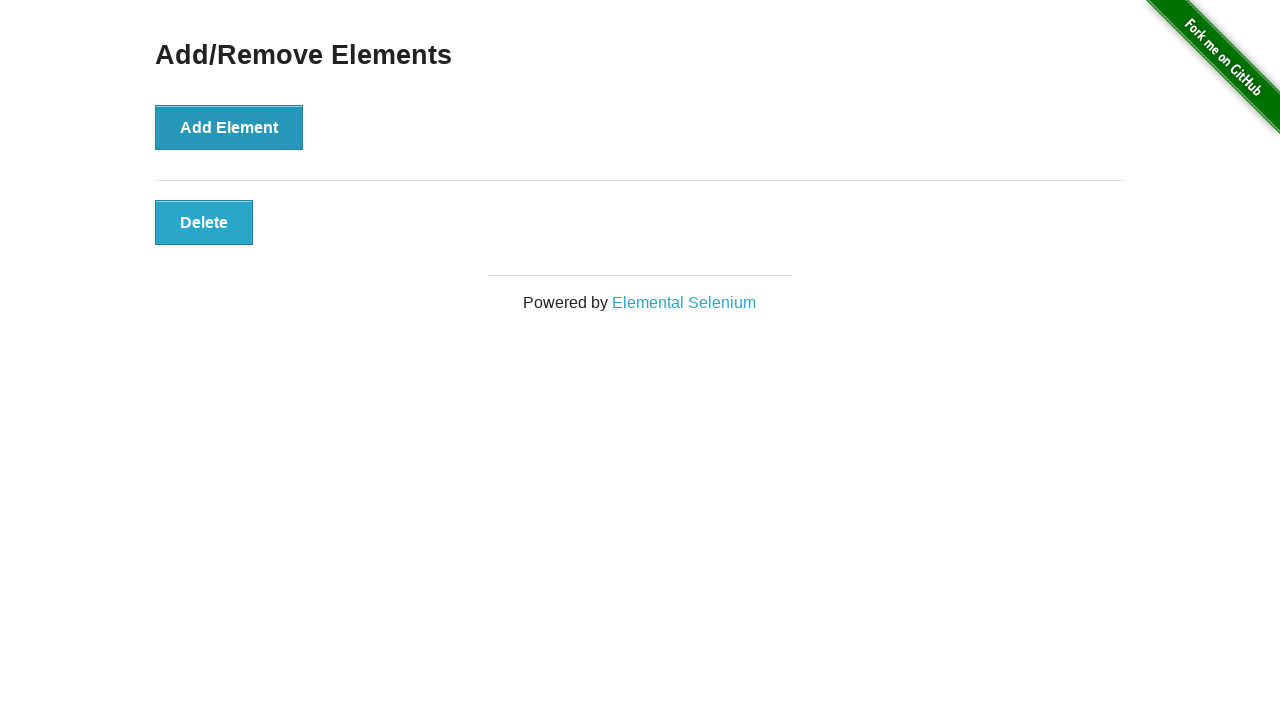

Verified the added element is displayed
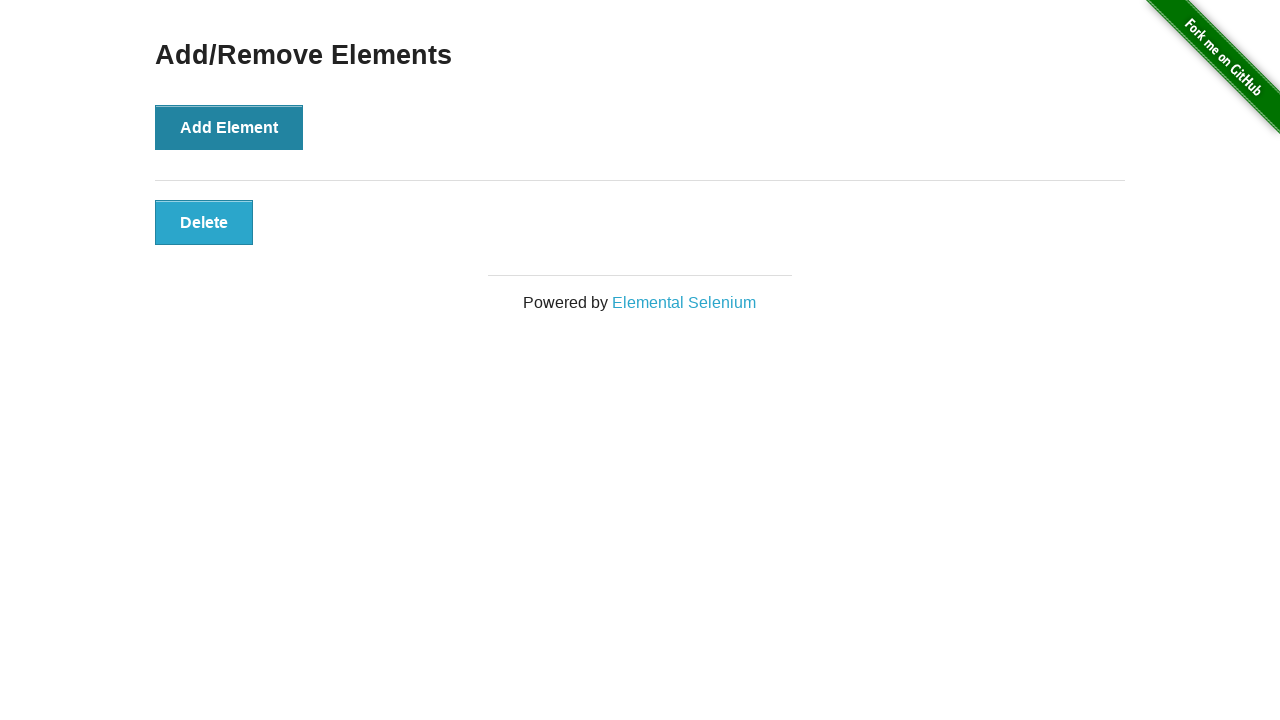

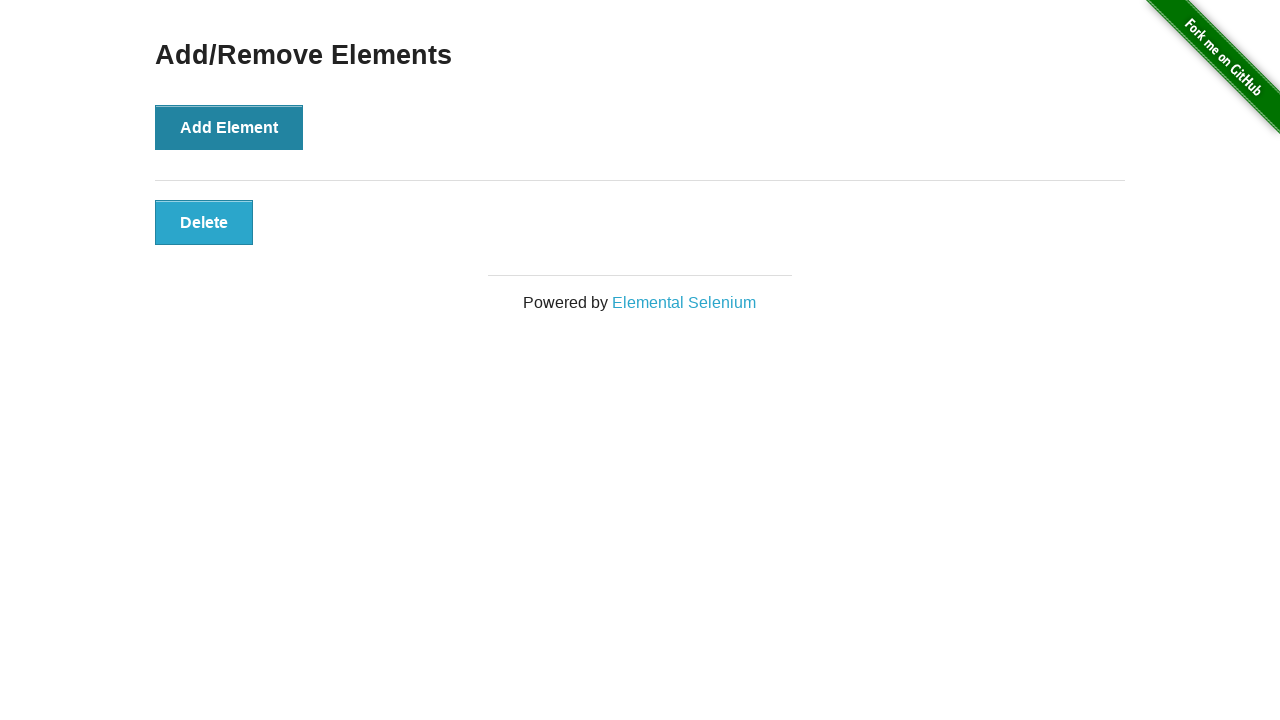